Tests radio button functionality by selecting an age range radio button and verifying it becomes selected after clicking.

Starting URL: http://syntaxprojects.com/basic-radiobutton-demo.php

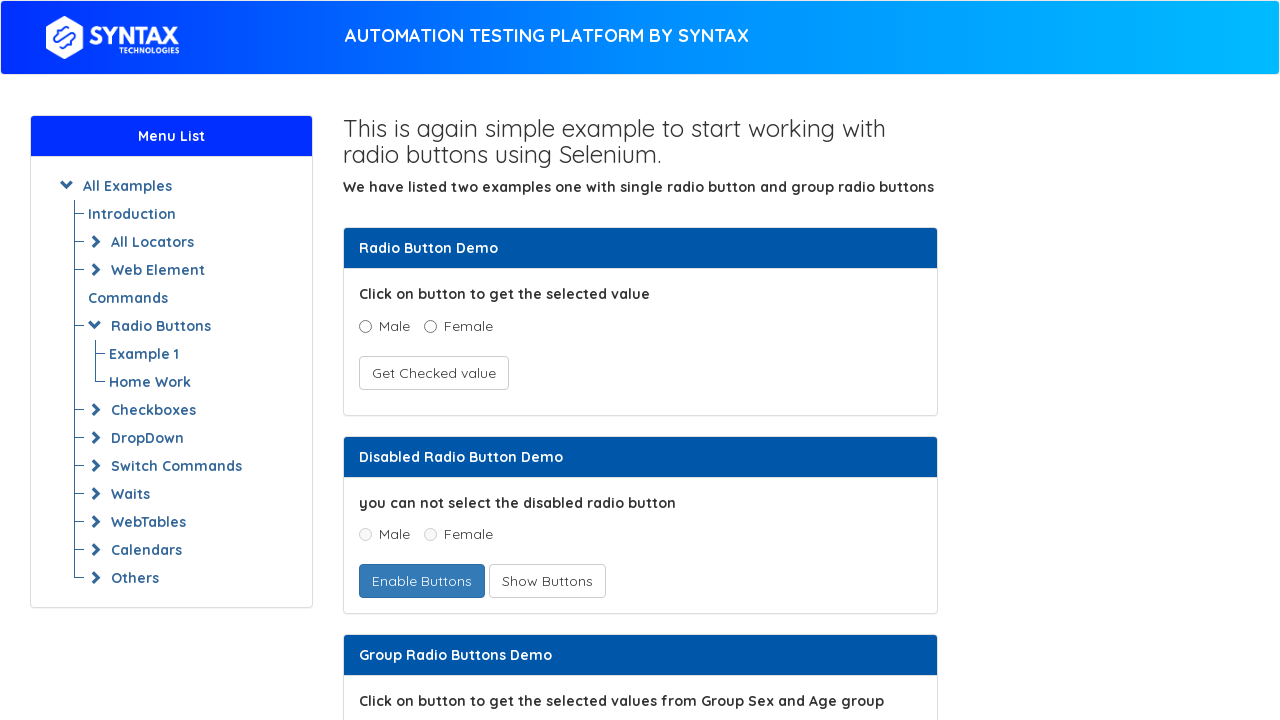

Located age radio button with value '5 - 15'
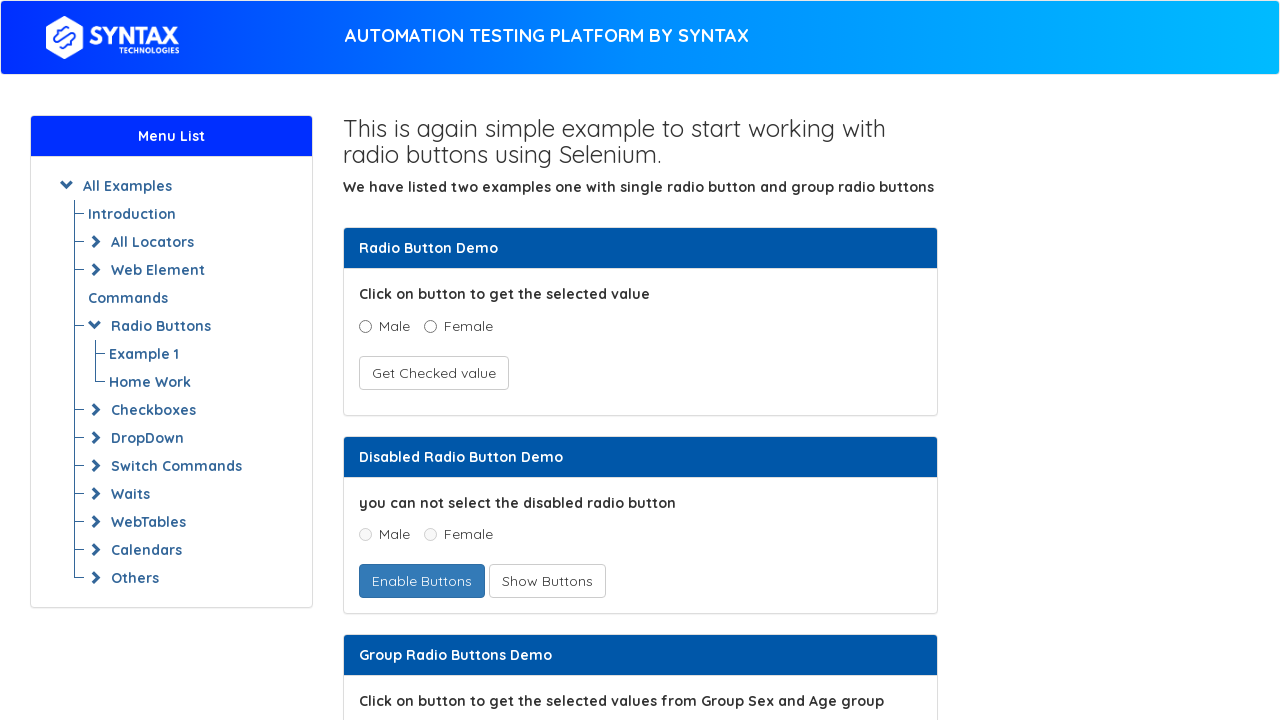

Verified radio button is enabled
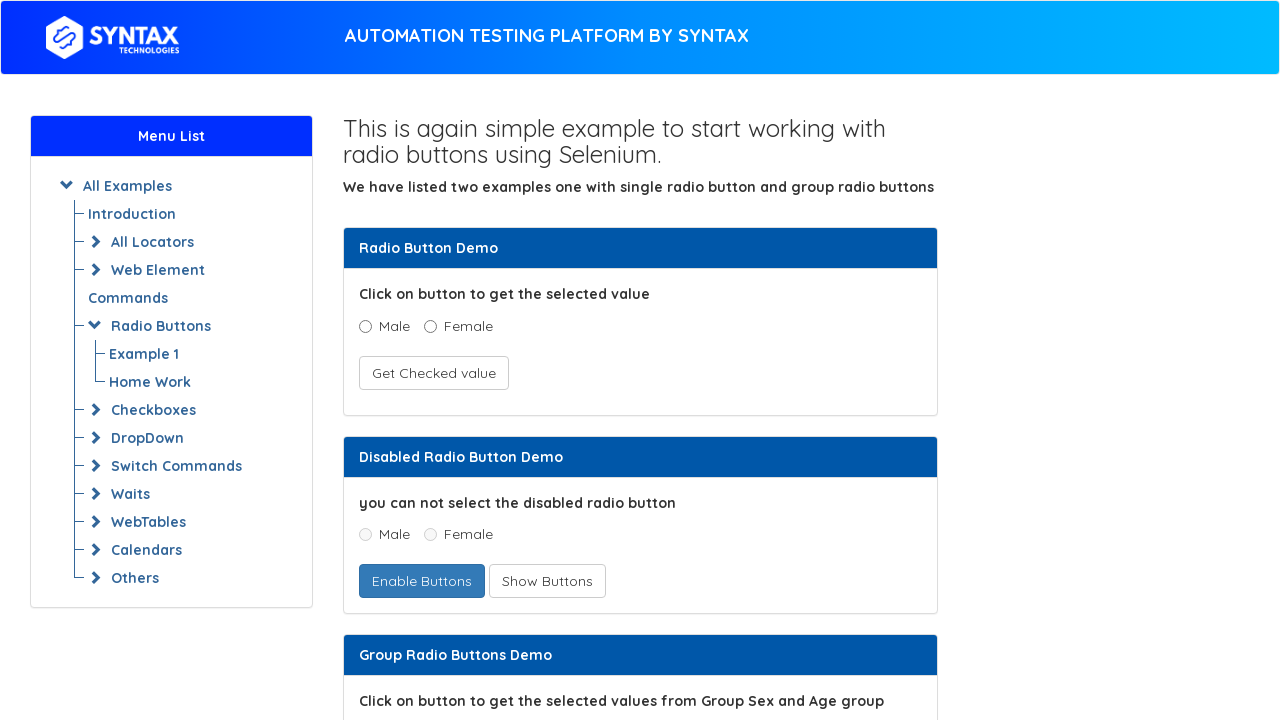

Verified radio button is visible
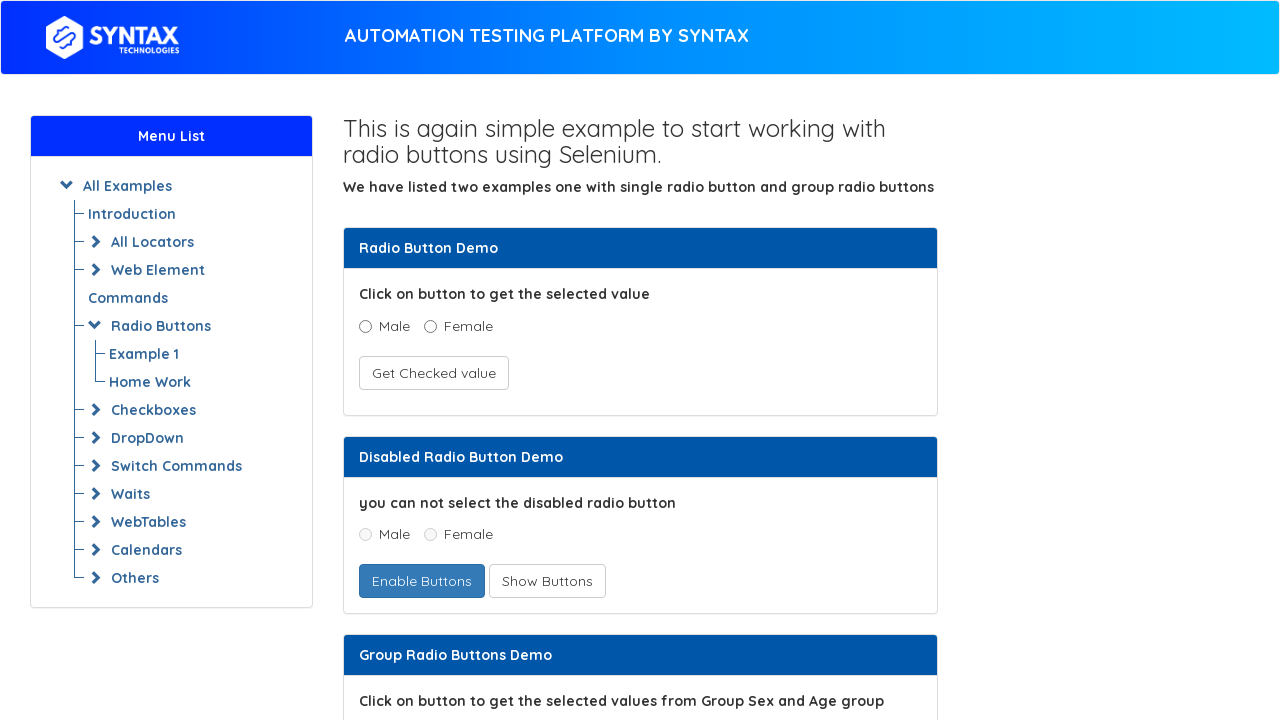

Verified radio button is not selected initially
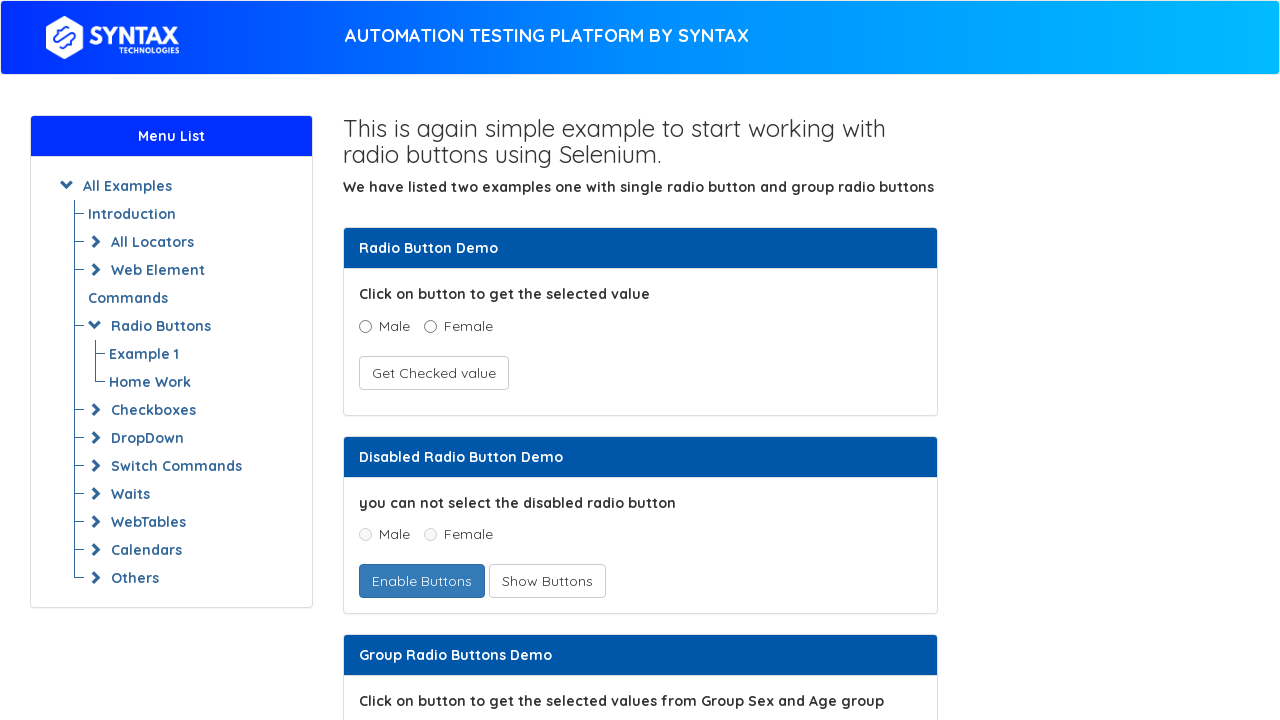

Clicked the age radio button with value '5 - 15' at (438, 360) on input[value='5 - 15']
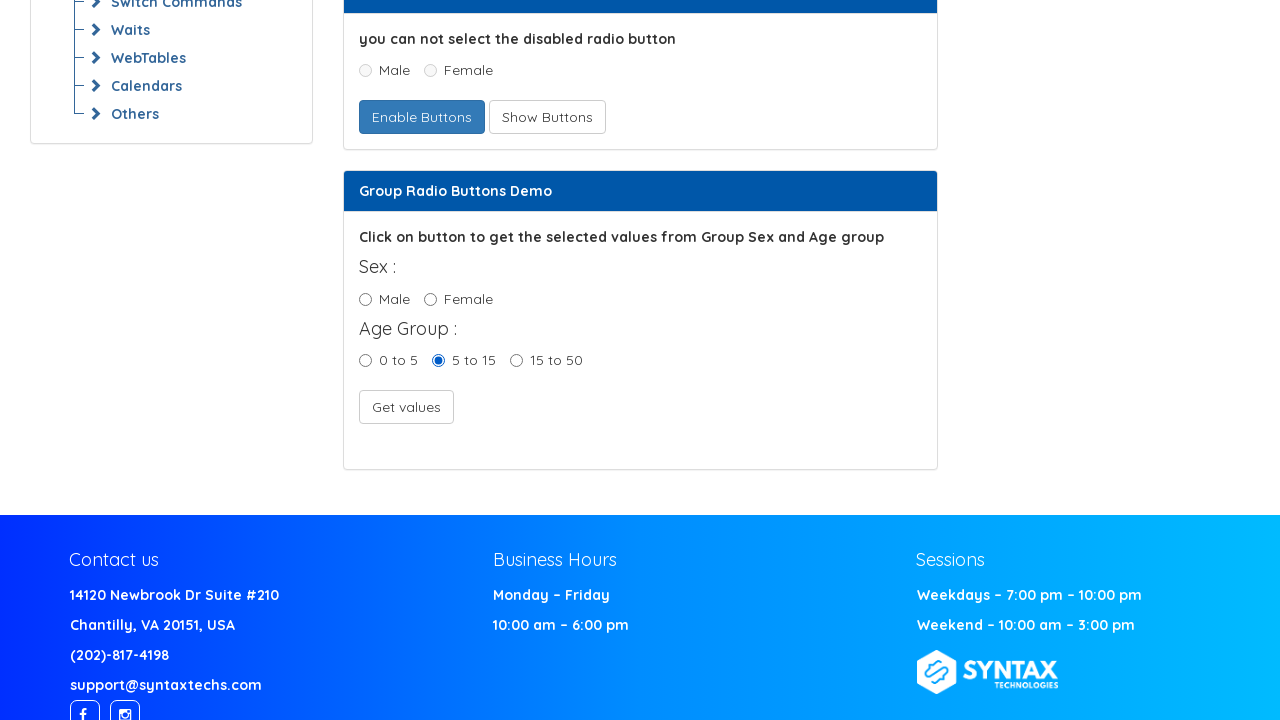

Verified radio button is now selected after clicking
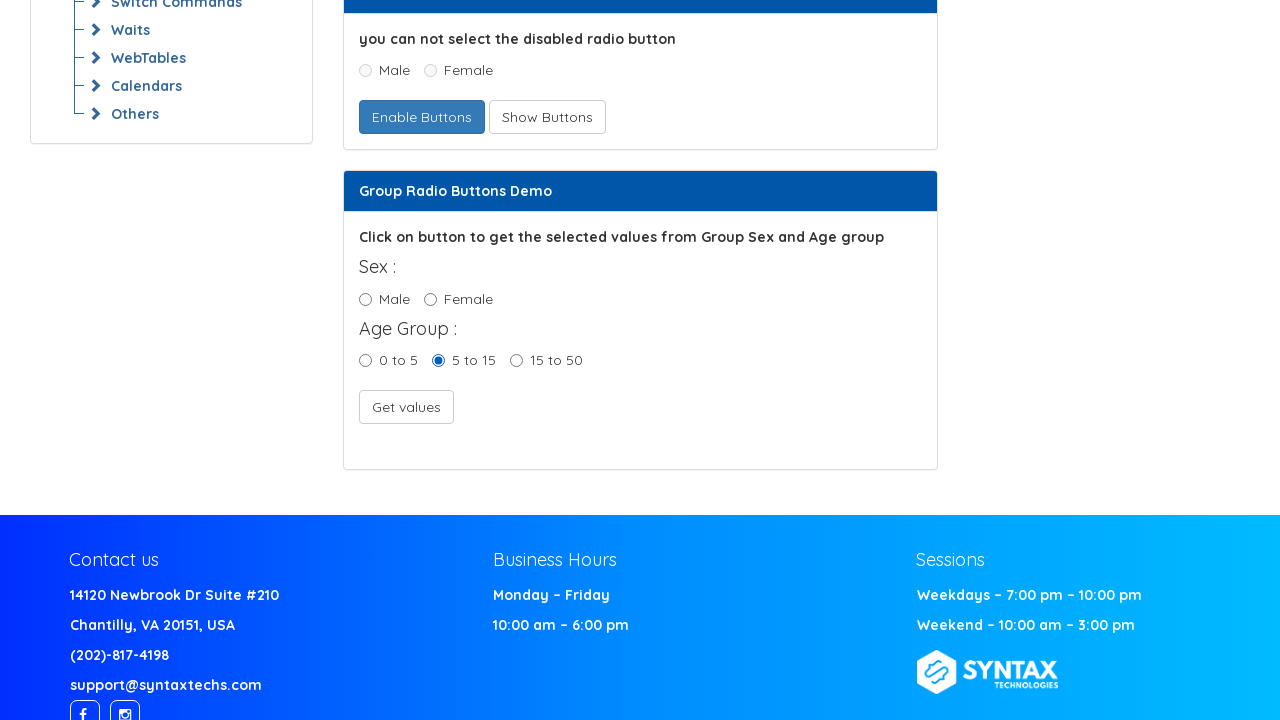

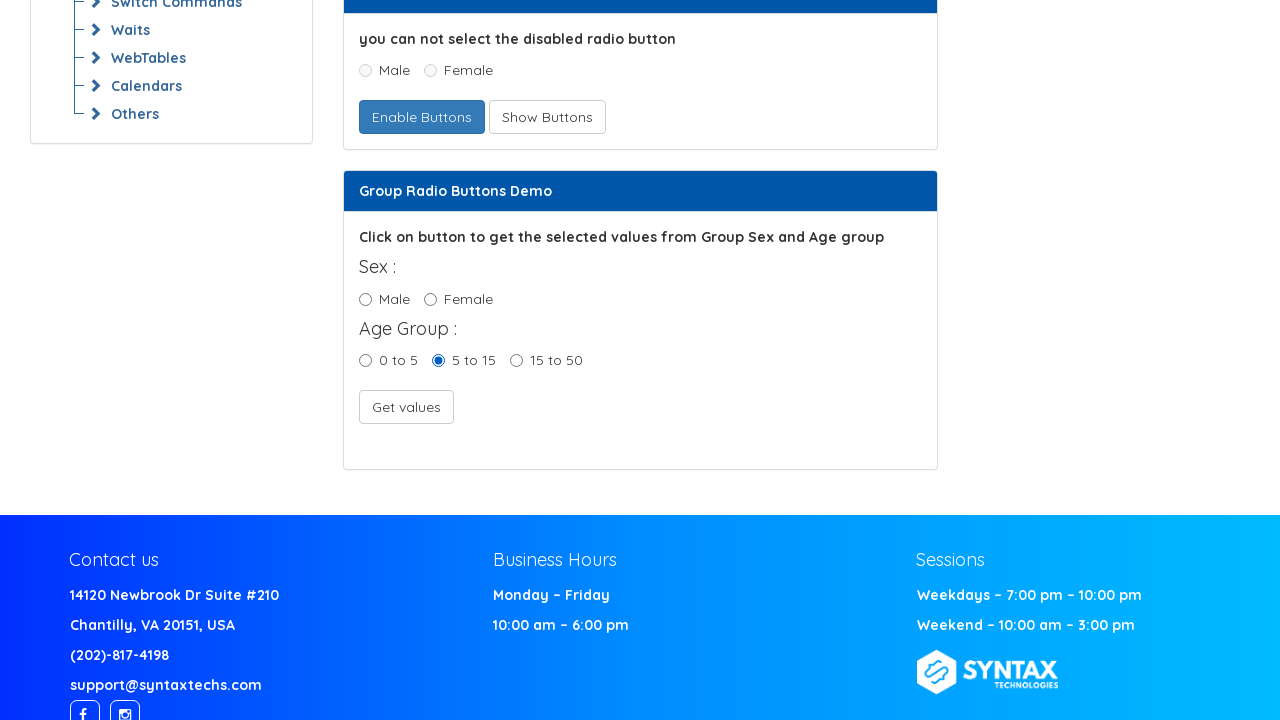